Tests that Clear completed button is hidden when there are no completed items

Starting URL: https://demo.playwright.dev/todomvc

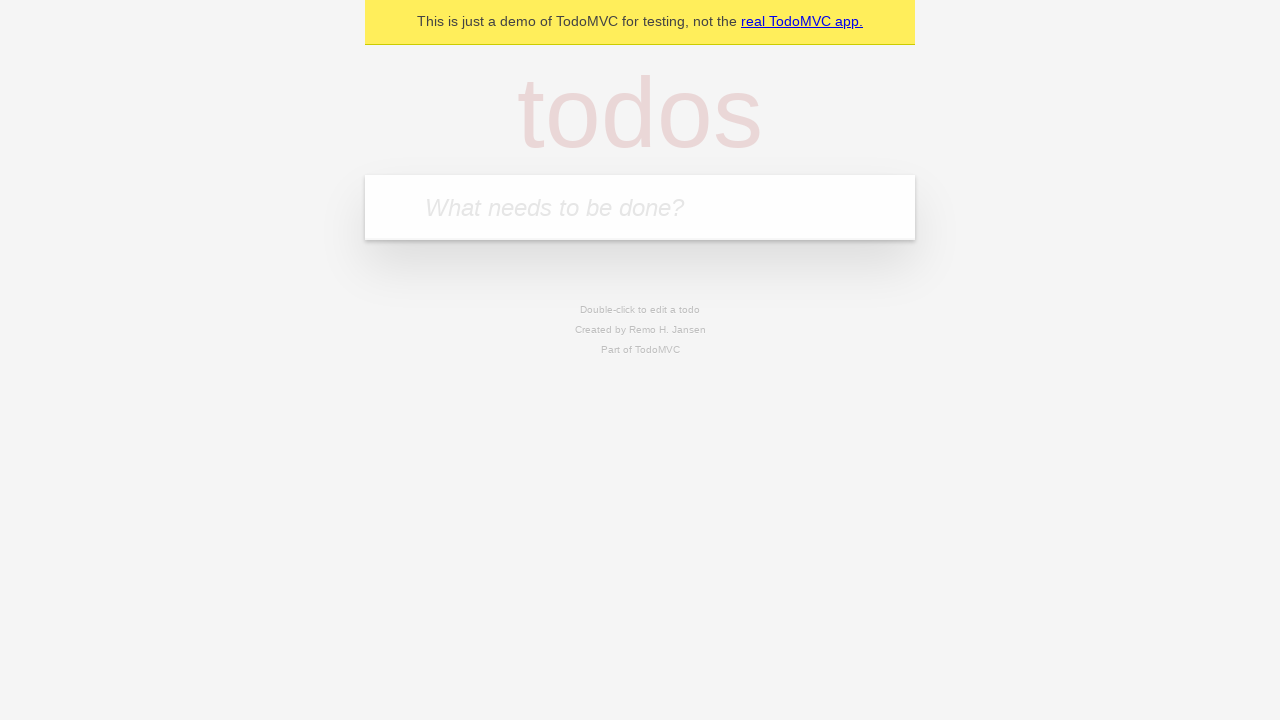

Filled todo input with 'buy some cheese' on internal:attr=[placeholder="What needs to be done?"i]
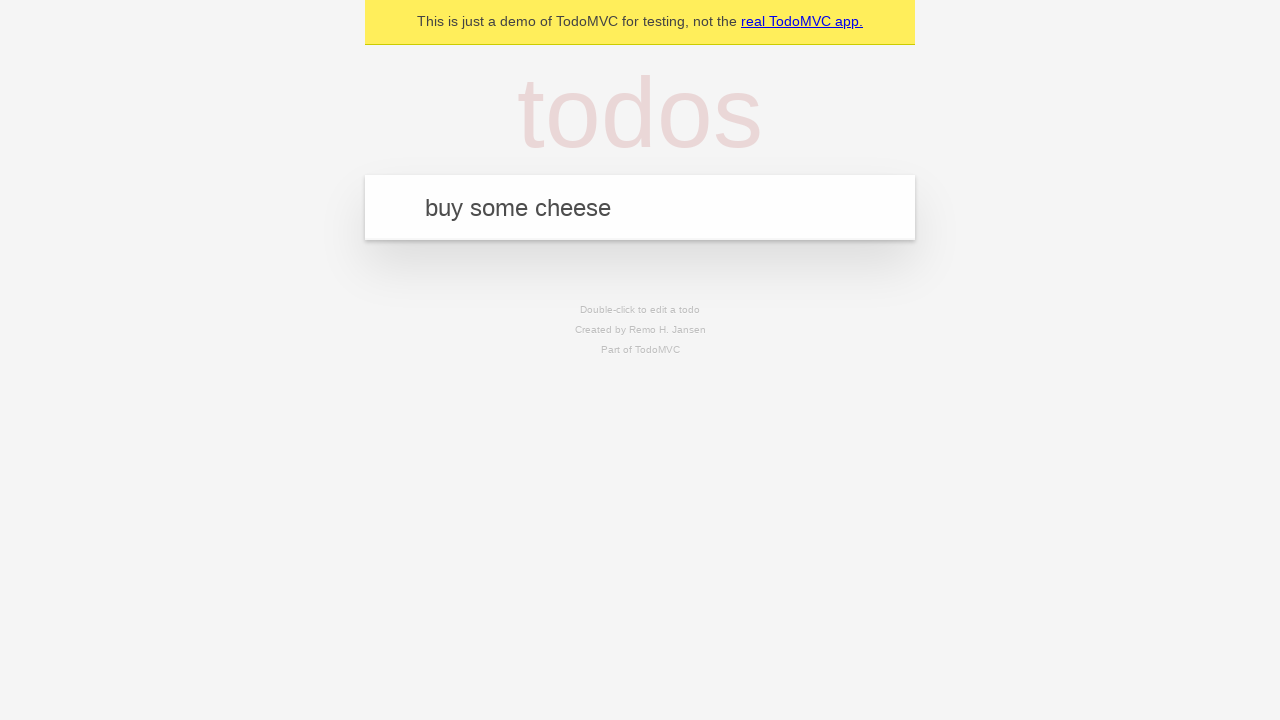

Pressed Enter to create first todo on internal:attr=[placeholder="What needs to be done?"i]
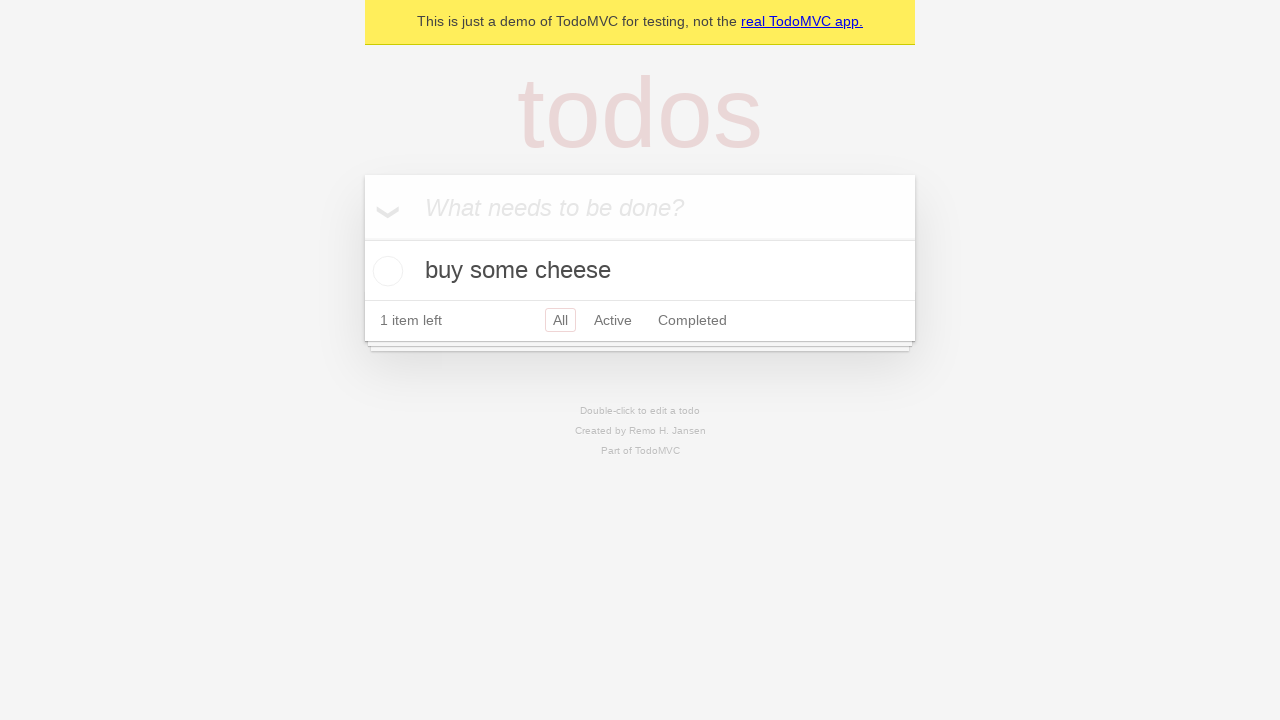

Filled todo input with 'feed the cat' on internal:attr=[placeholder="What needs to be done?"i]
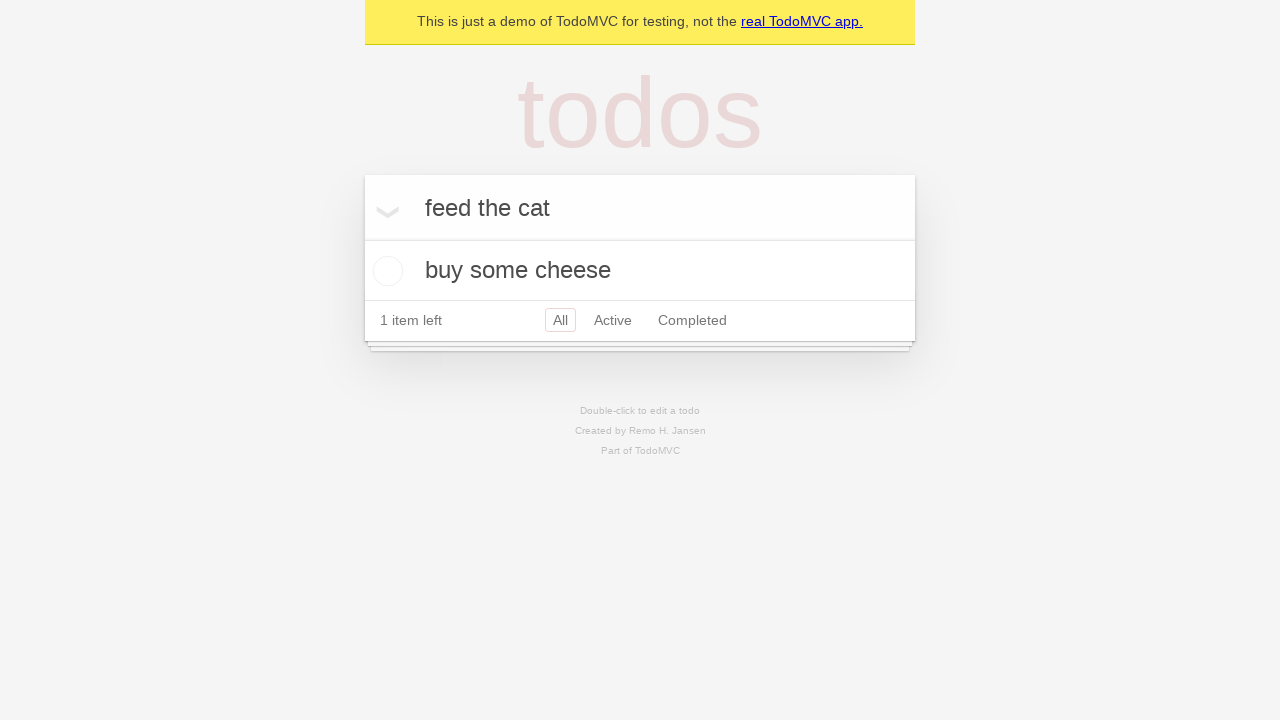

Pressed Enter to create second todo on internal:attr=[placeholder="What needs to be done?"i]
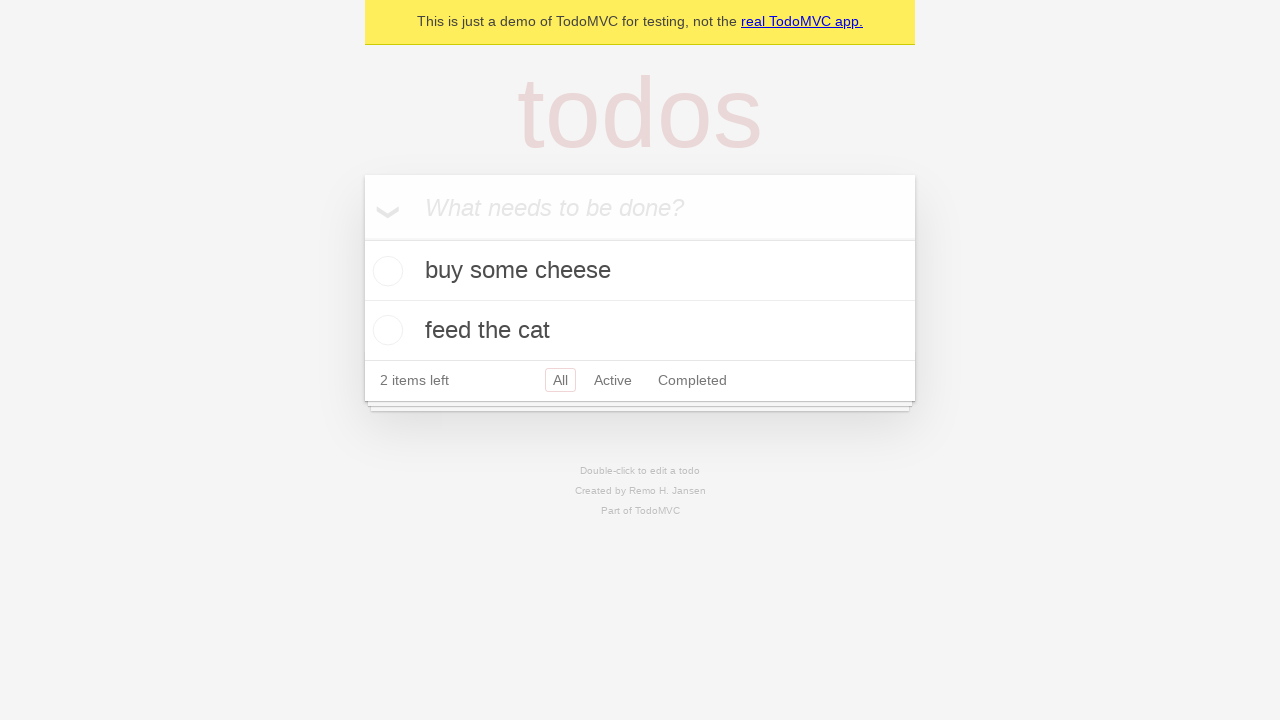

Filled todo input with 'book a doctors appointment' on internal:attr=[placeholder="What needs to be done?"i]
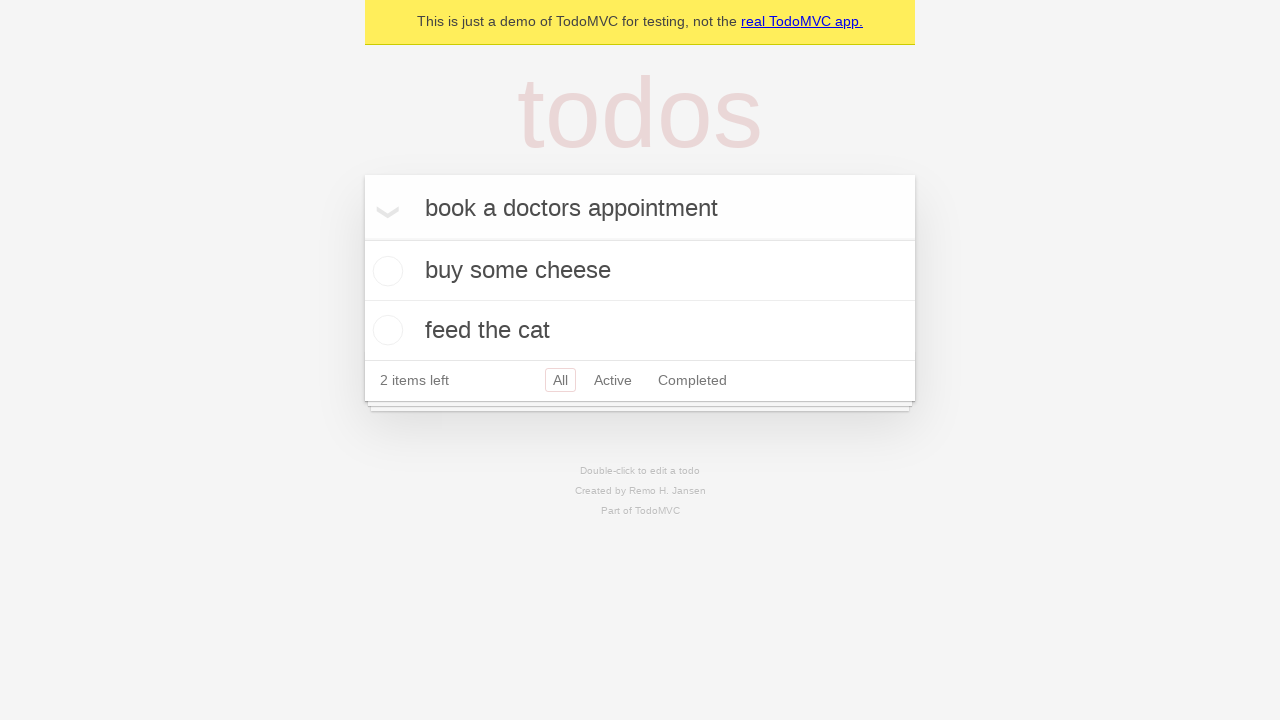

Pressed Enter to create third todo on internal:attr=[placeholder="What needs to be done?"i]
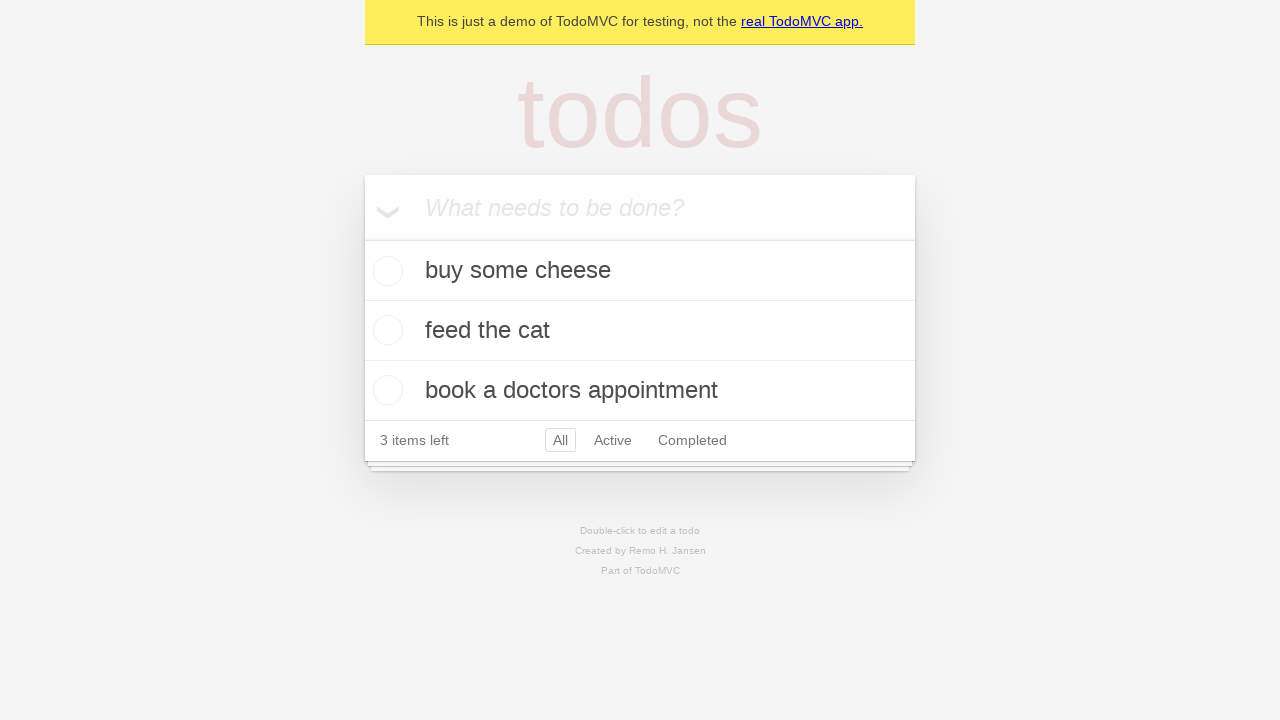

Checked the first todo item at (385, 271) on .todo-list li .toggle >> nth=0
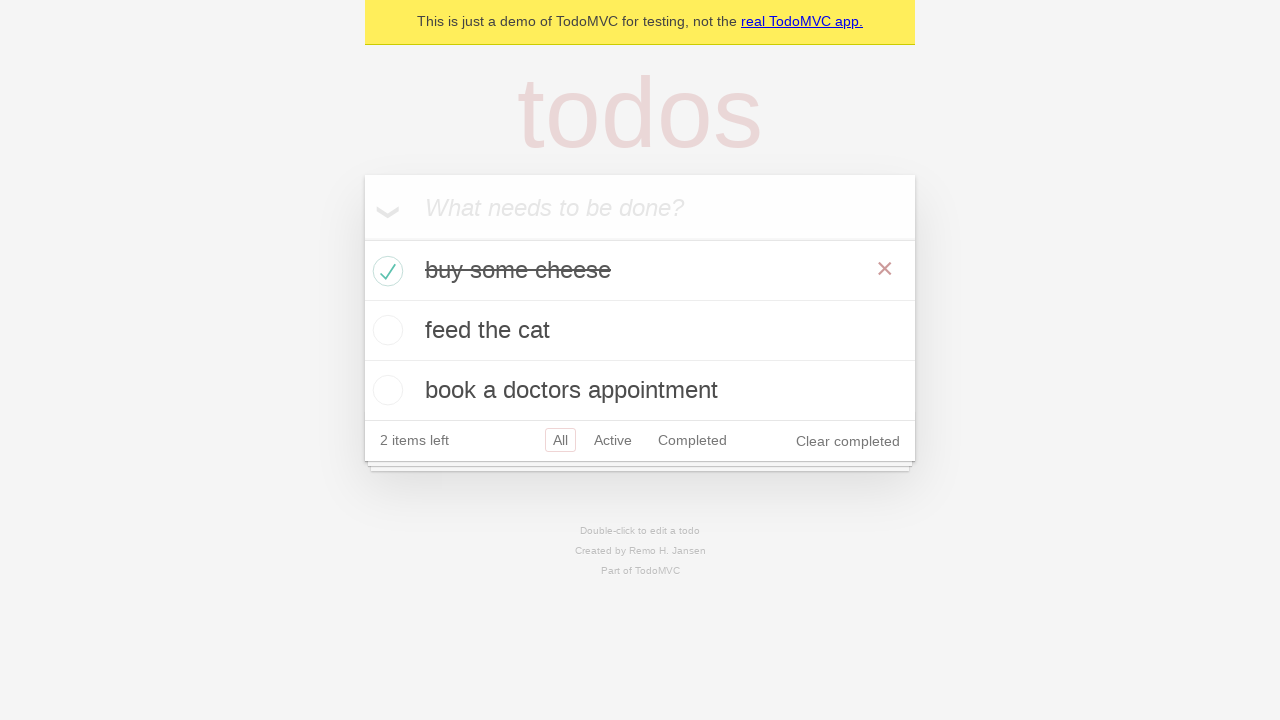

Clicked Clear completed button to remove completed todo at (848, 441) on internal:role=button[name="Clear completed"i]
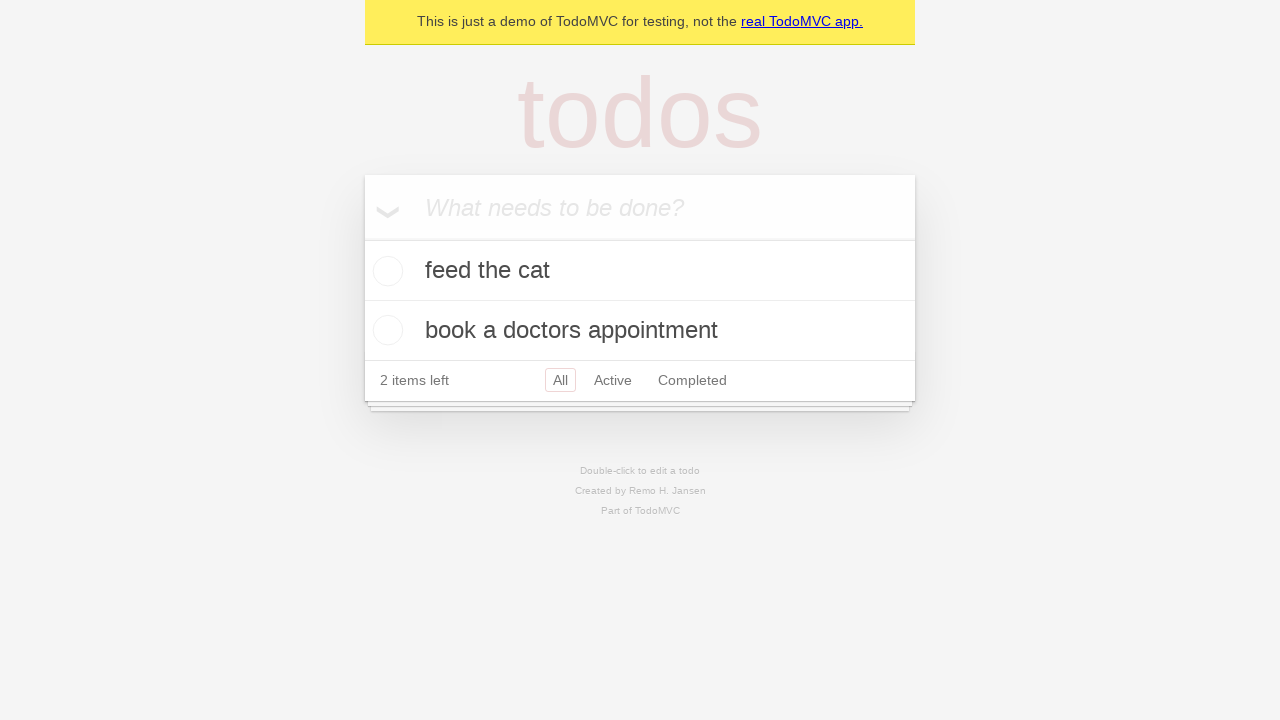

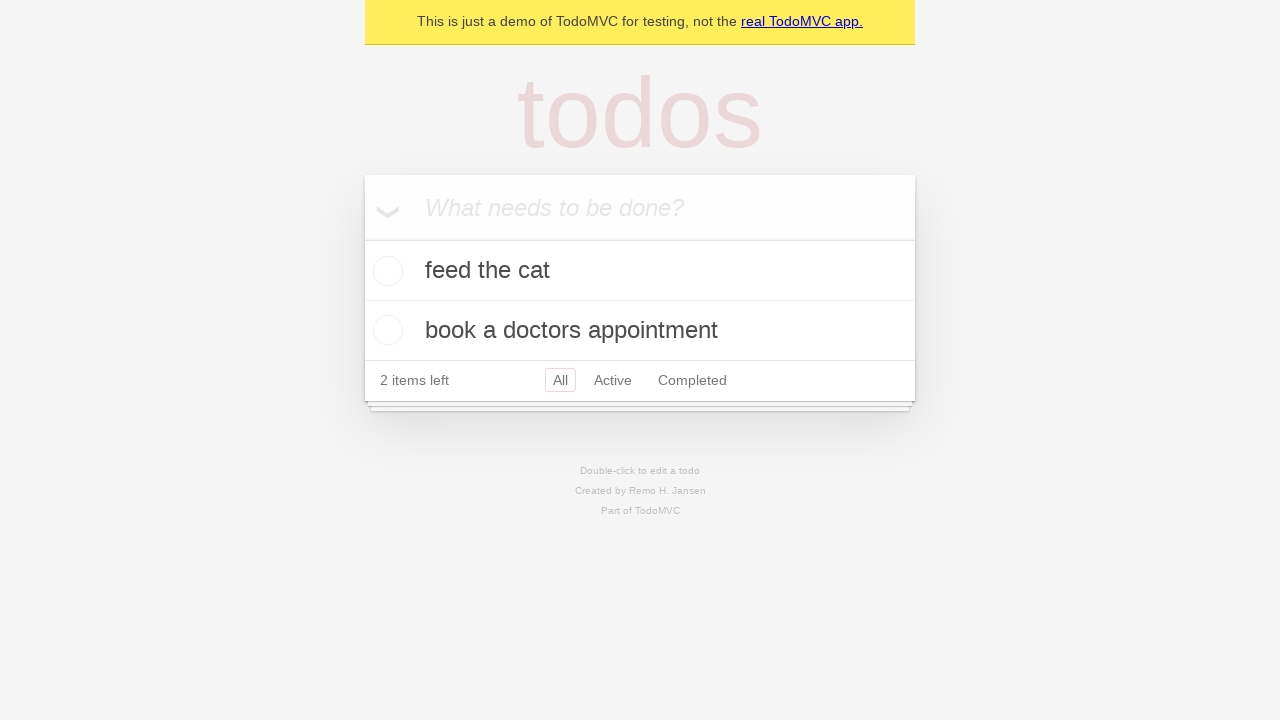